Tests that the "Clear completed" button displays with correct text after completing an item

Starting URL: https://demo.playwright.dev/todomvc

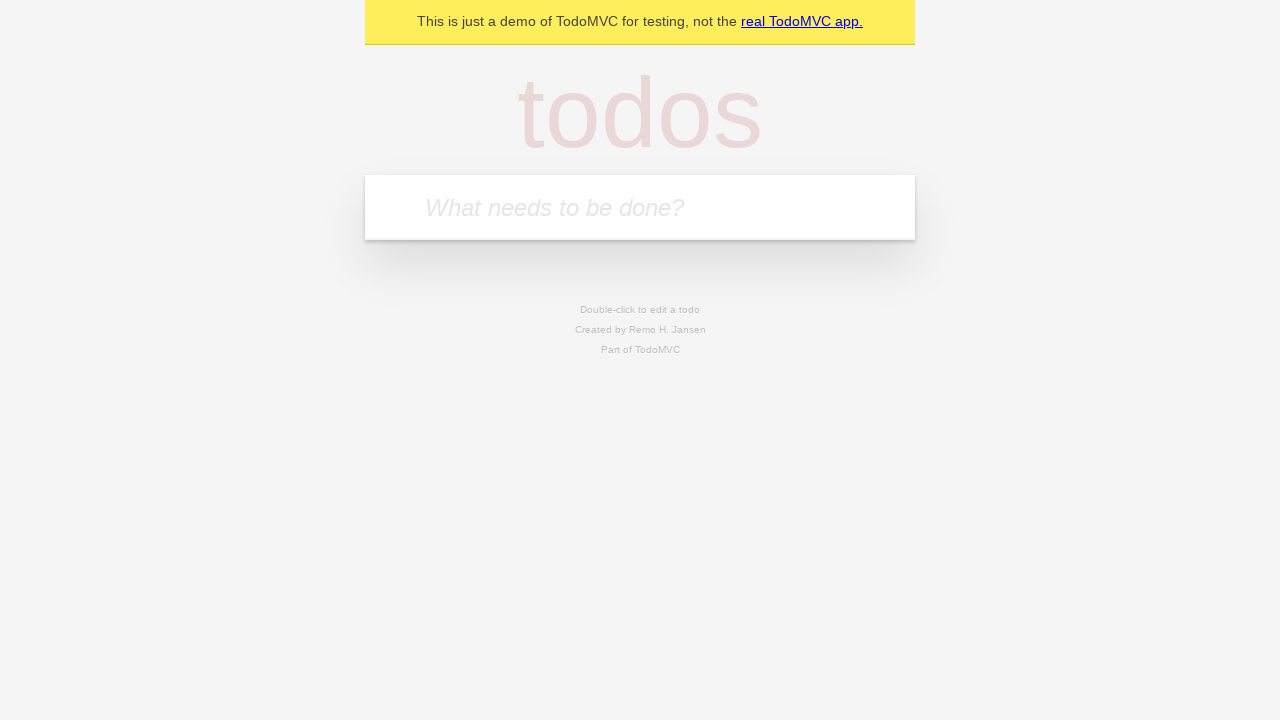

Located the 'What needs to be done?' input field
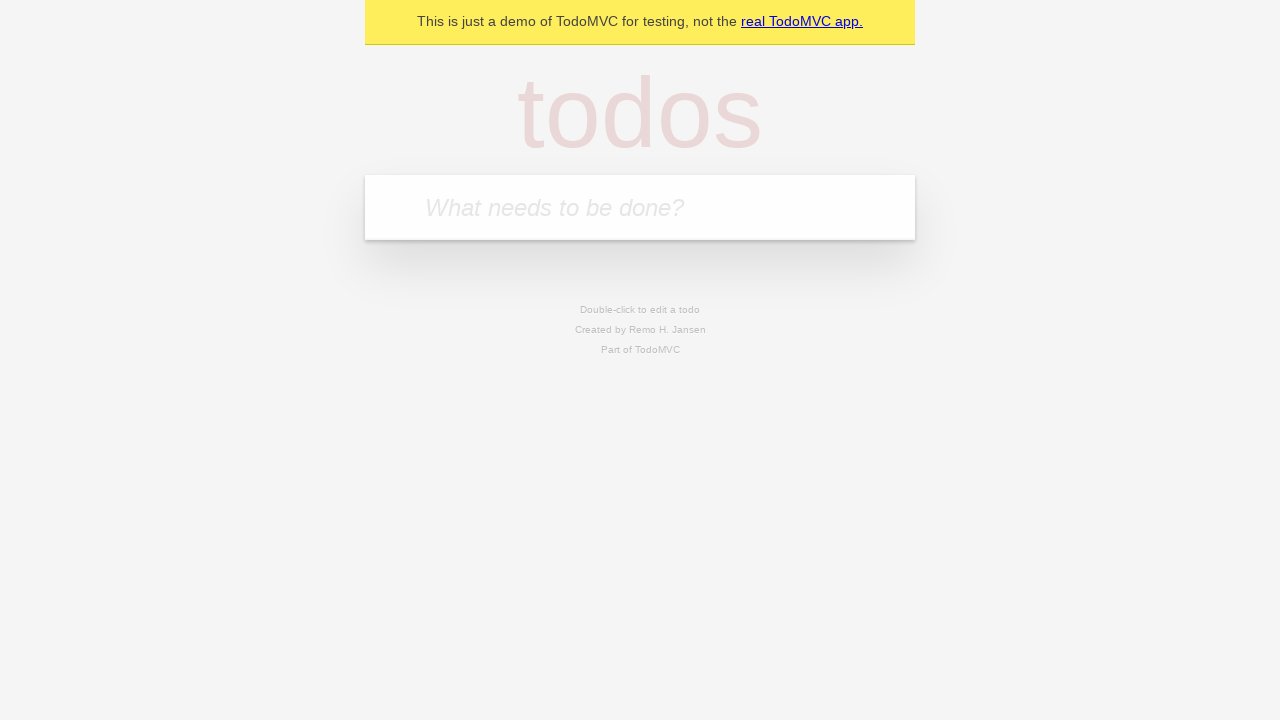

Filled input with 'buy some cheese' on internal:attr=[placeholder="What needs to be done?"i]
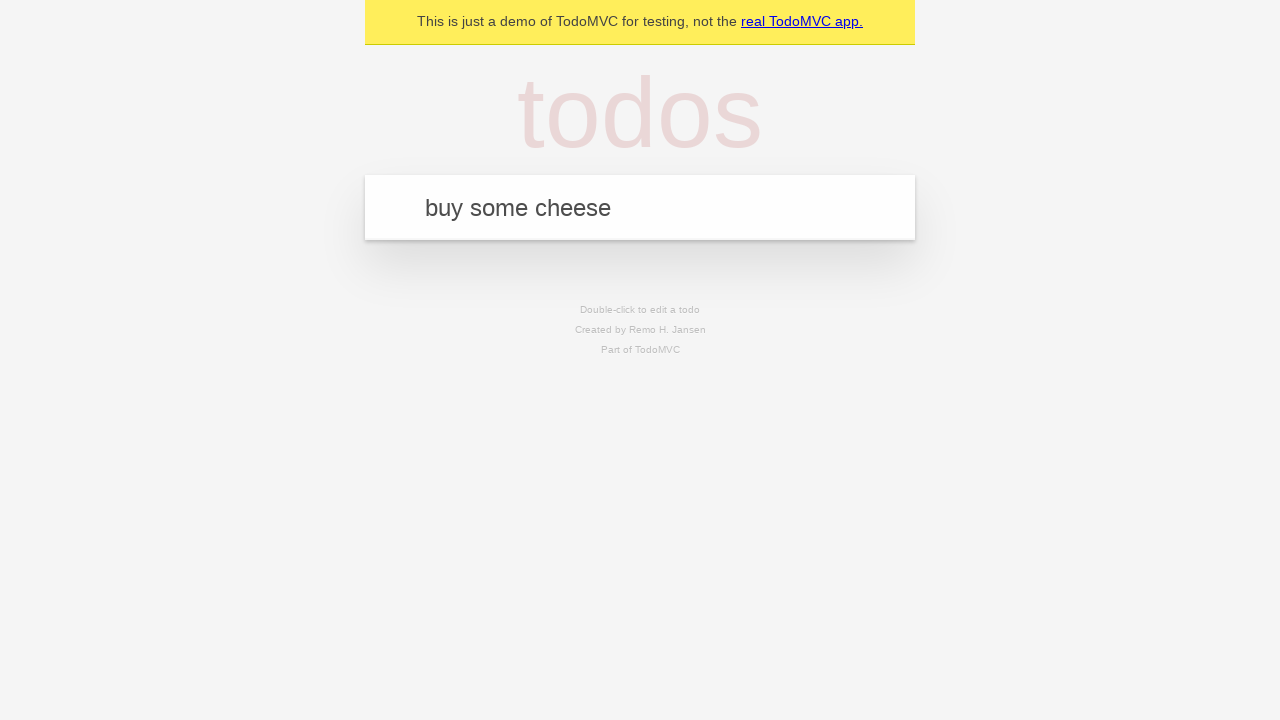

Pressed Enter to add first todo item on internal:attr=[placeholder="What needs to be done?"i]
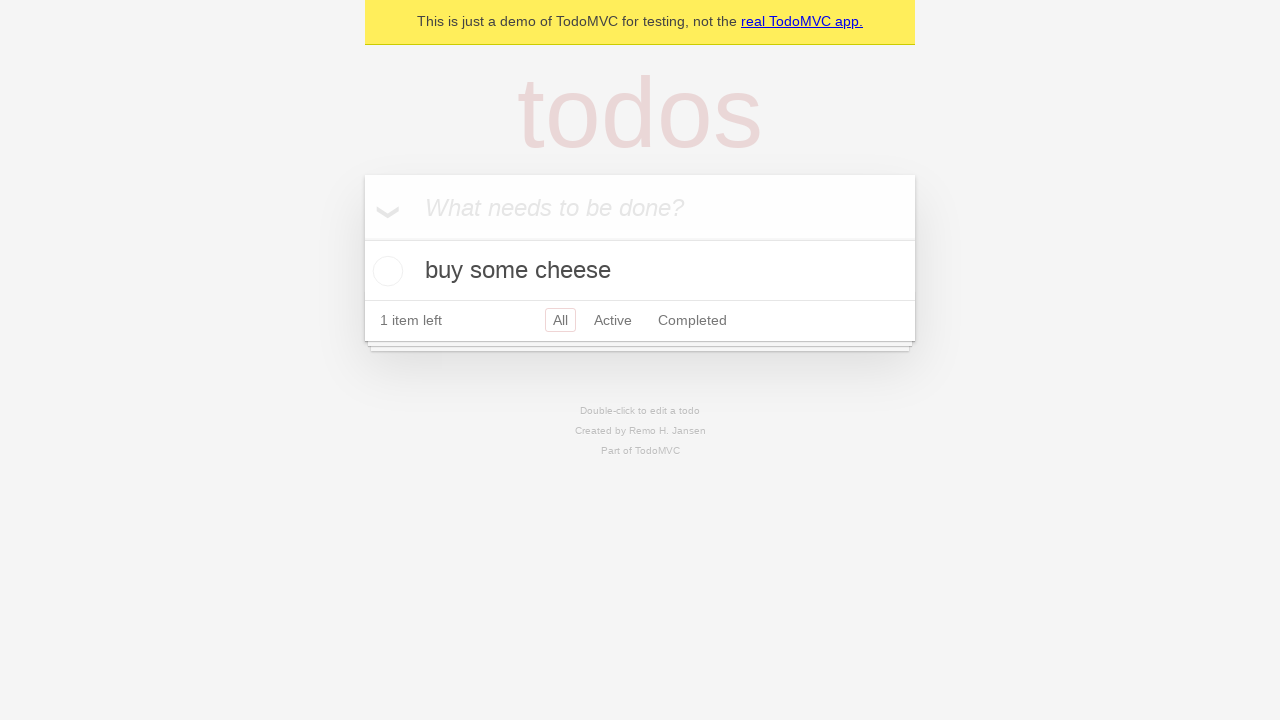

Filled input with 'feed the cat' on internal:attr=[placeholder="What needs to be done?"i]
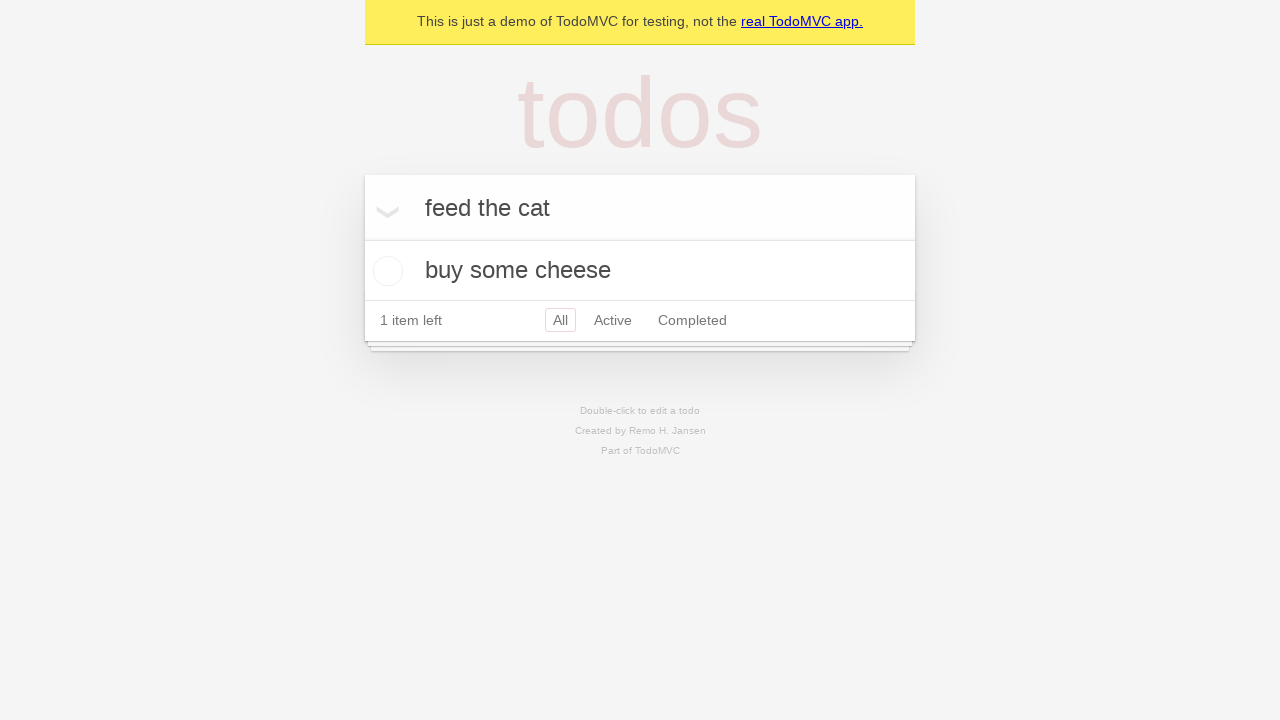

Pressed Enter to add second todo item on internal:attr=[placeholder="What needs to be done?"i]
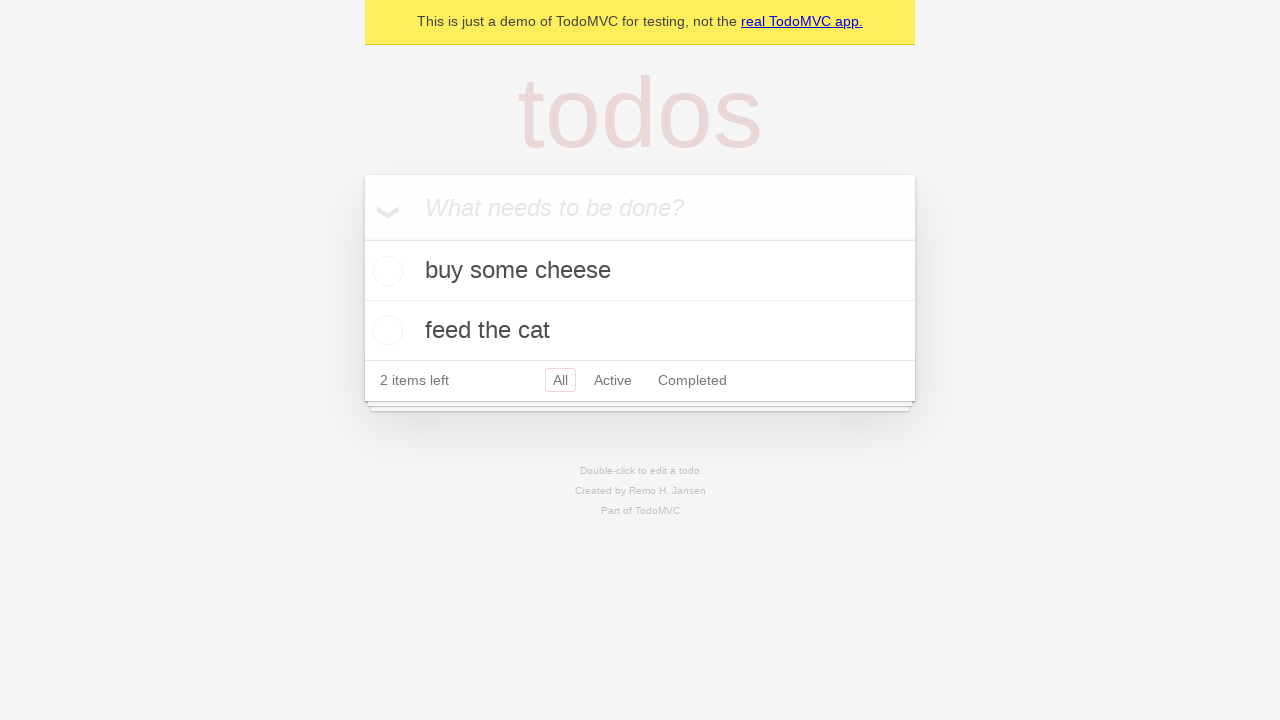

Filled input with 'book a doctors appointment' on internal:attr=[placeholder="What needs to be done?"i]
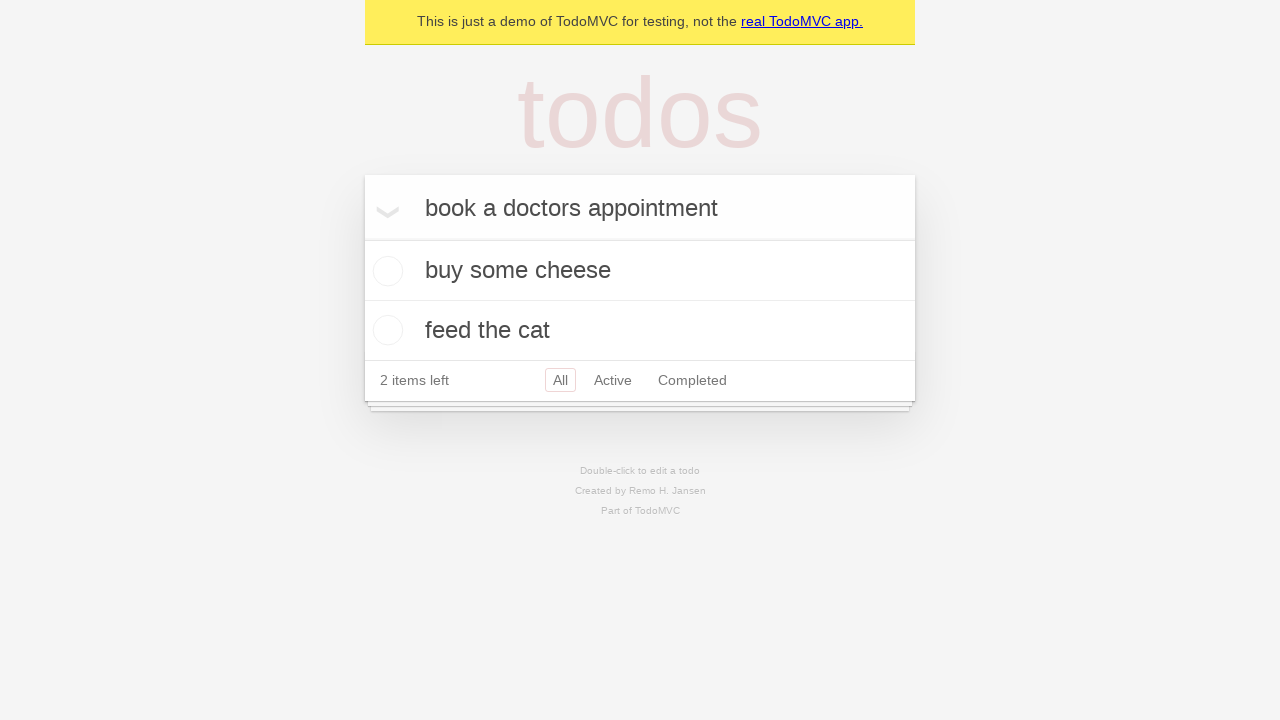

Pressed Enter to add third todo item on internal:attr=[placeholder="What needs to be done?"i]
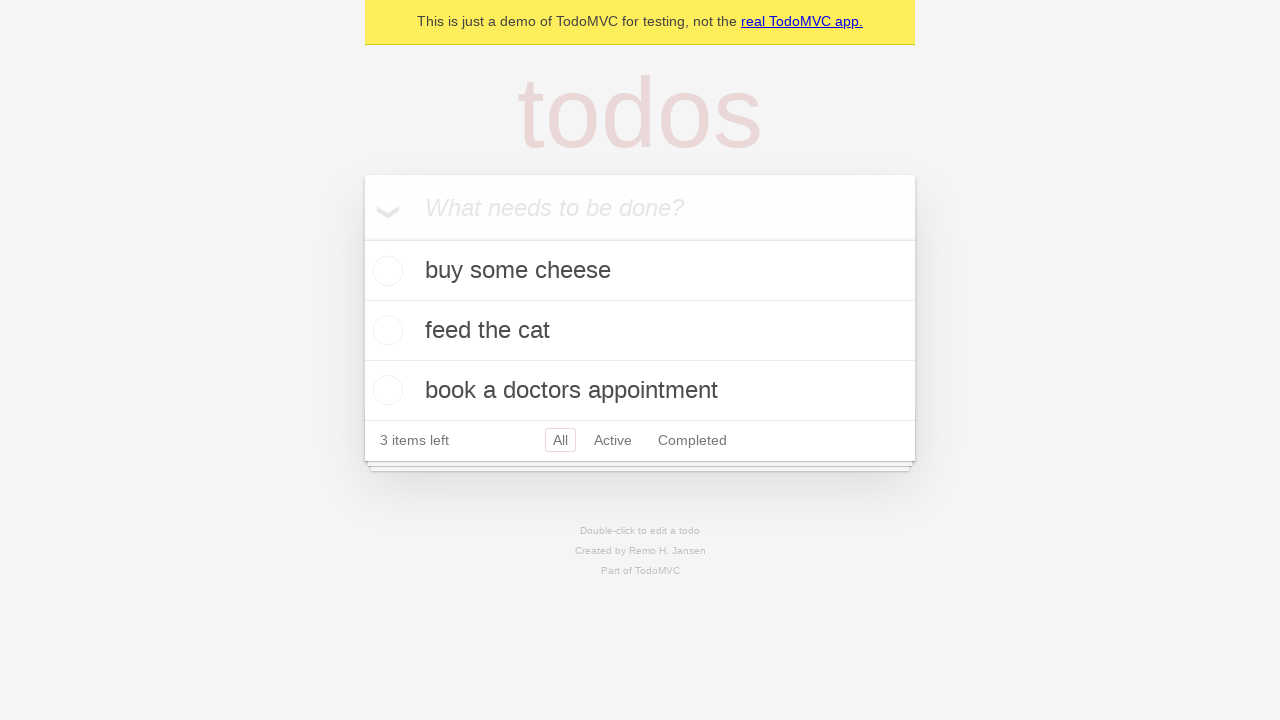

Checked the first todo item to mark it as complete at (385, 271) on .todo-list li .toggle >> nth=0
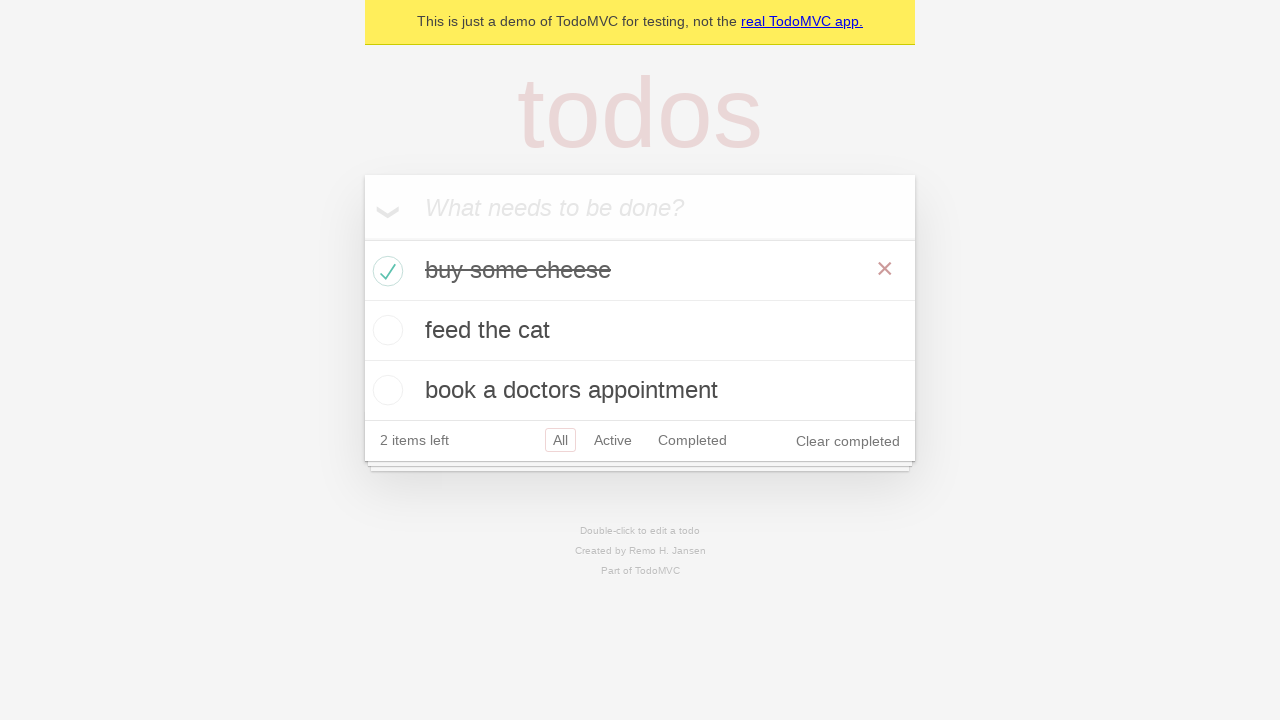

Verified 'Clear completed' button is displayed with correct text
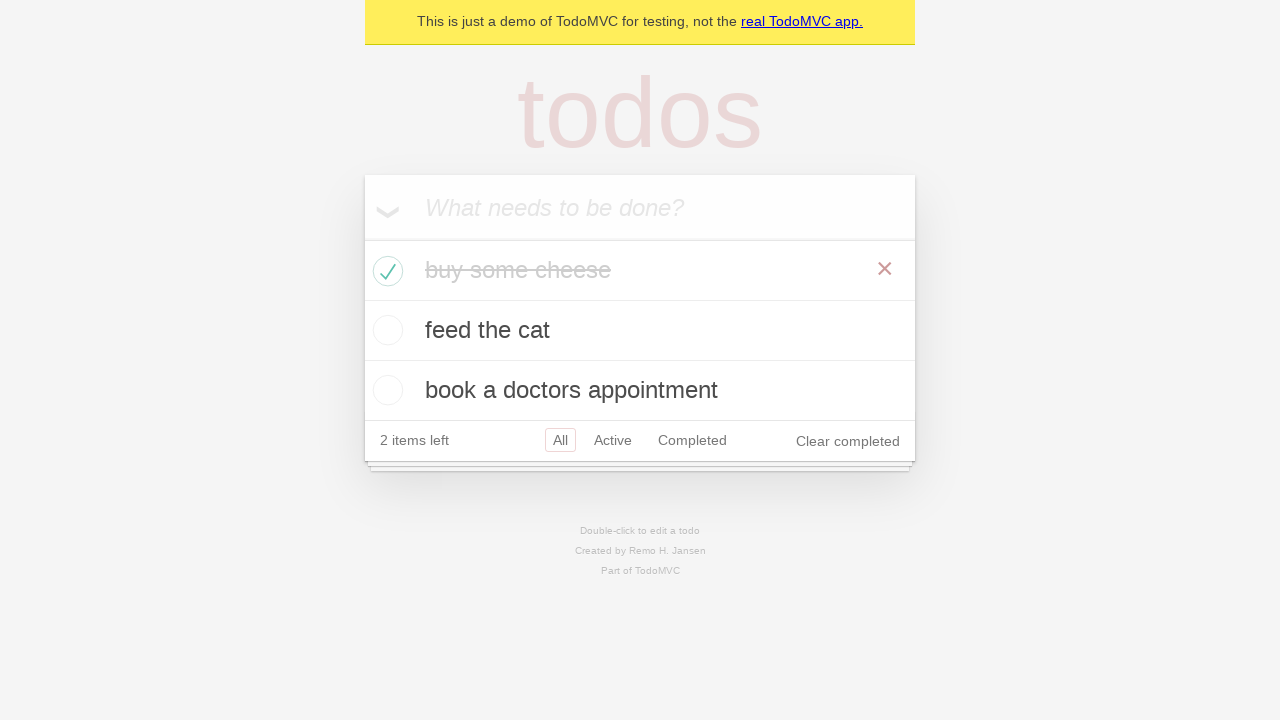

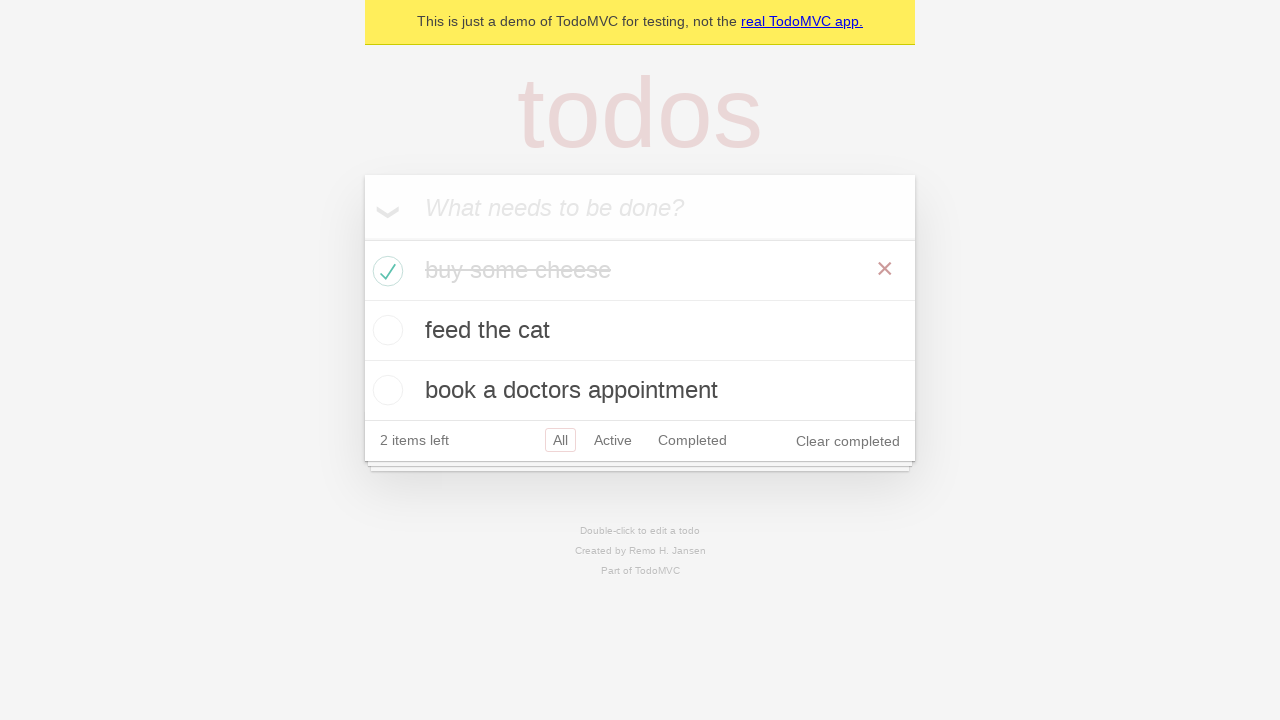